Tests a page with a delayed button by waiting for it to become clickable, clicking it, and verifying a success message appears

Starting URL: http://suninjuly.github.io/wait2.html

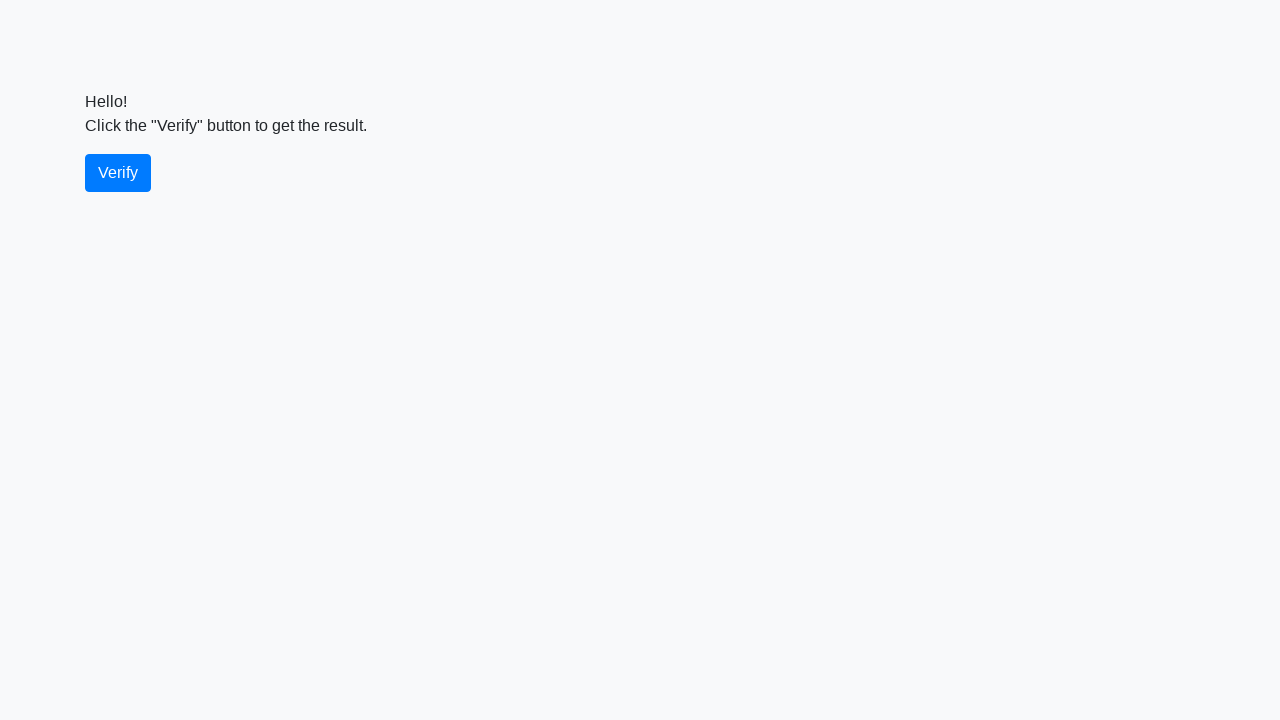

Waited for verify button to become visible
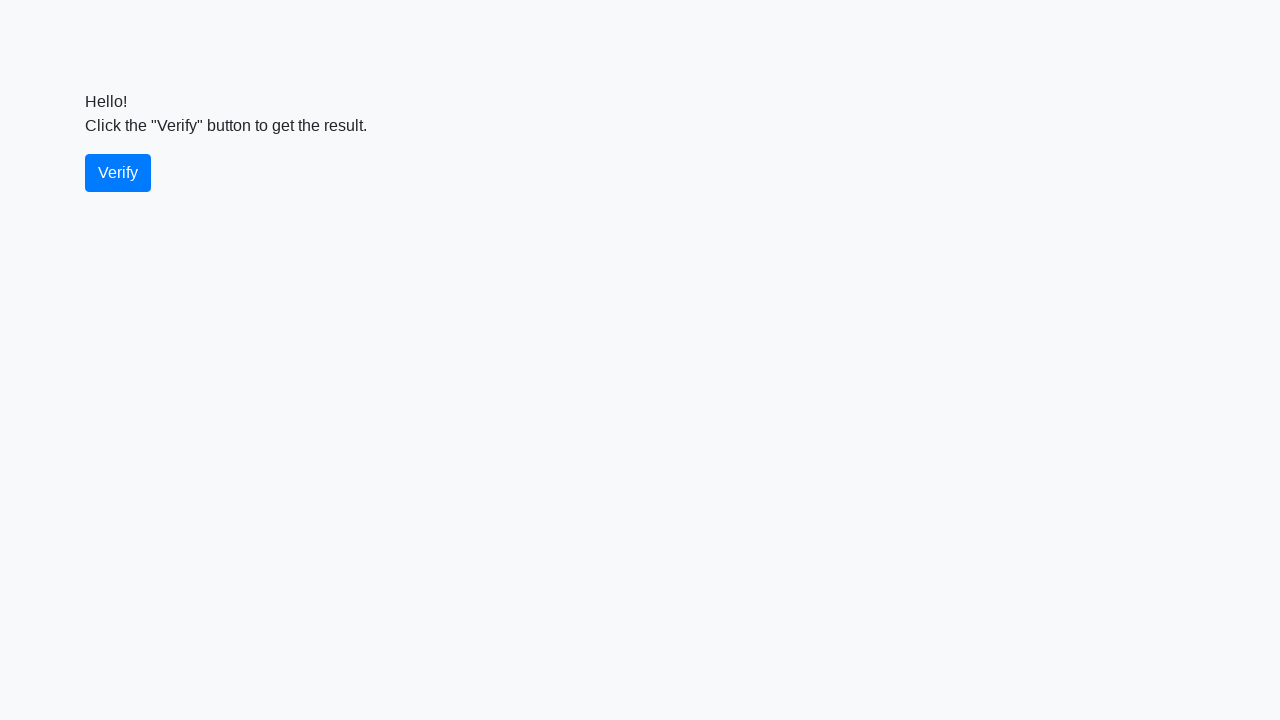

Clicked the verify button at (118, 173) on #verify
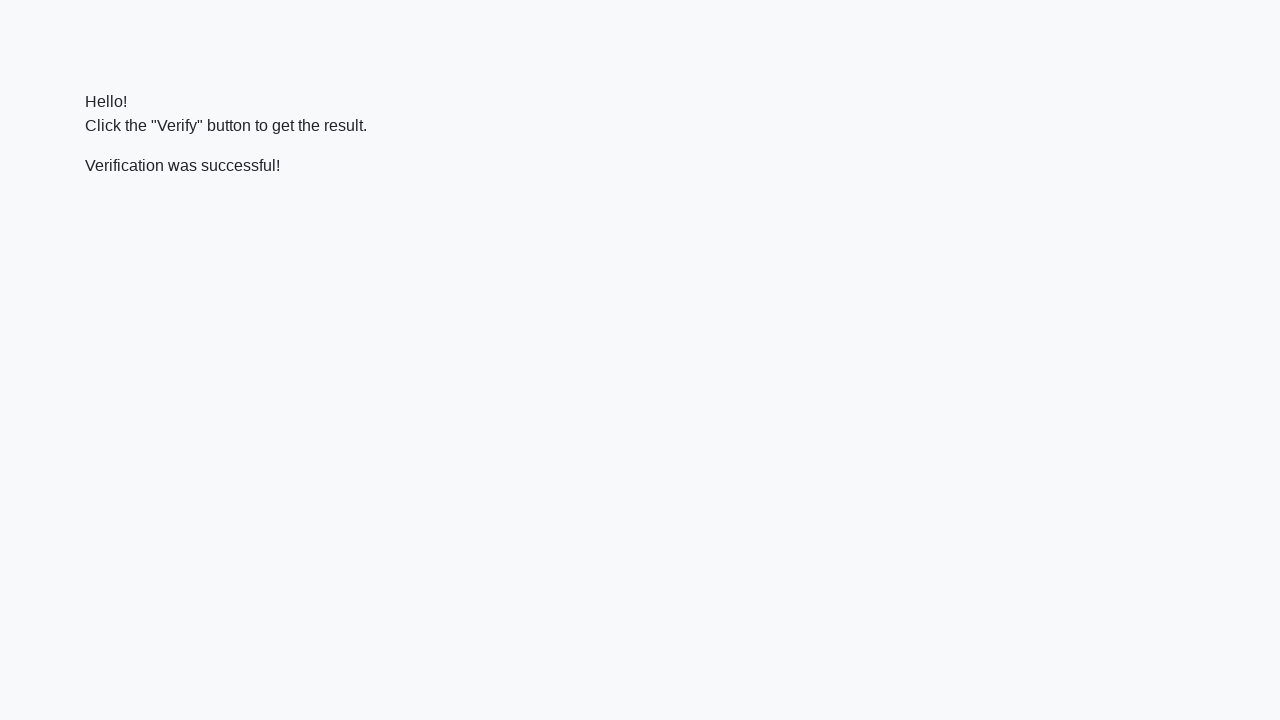

Located the verify message element
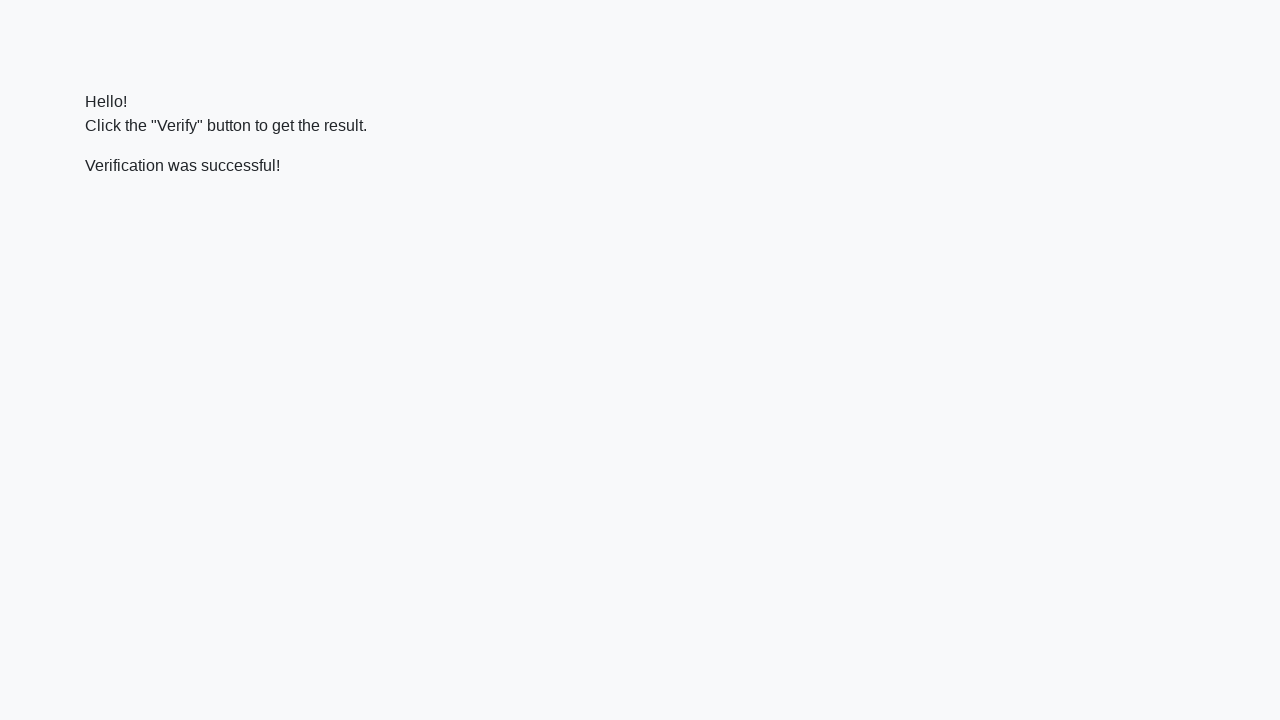

Waited for success message to become visible
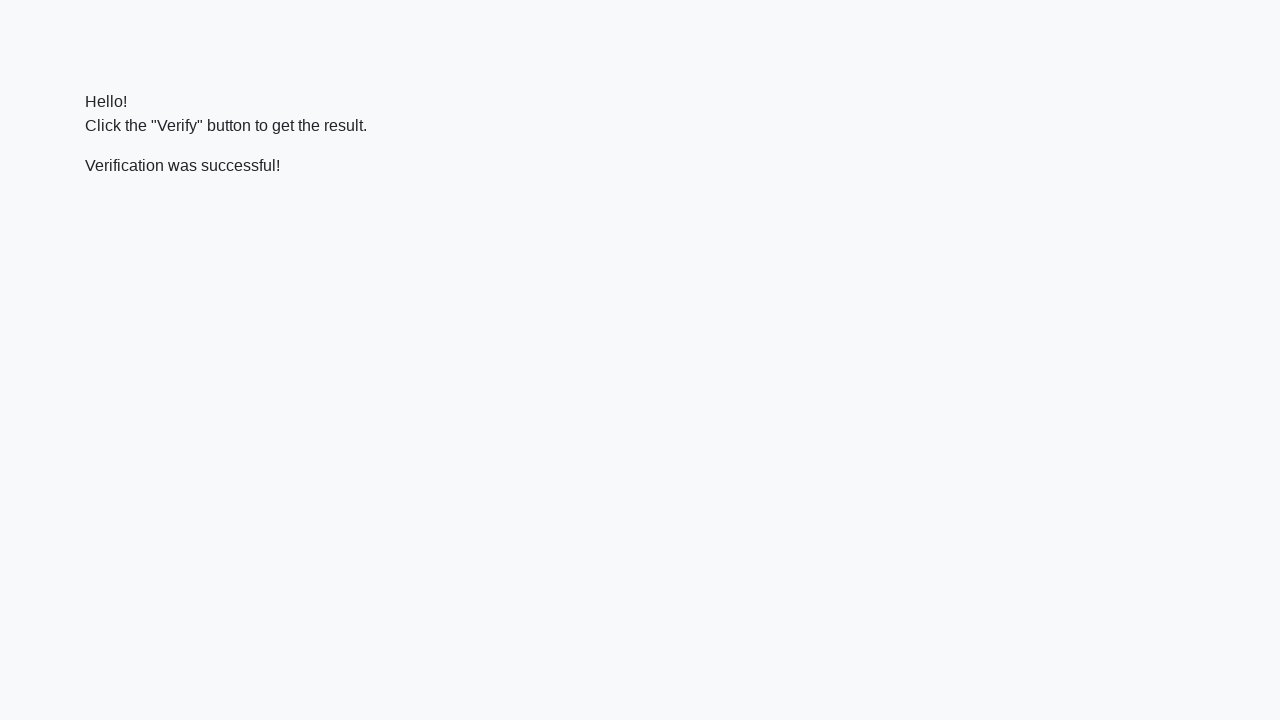

Verified that 'successful' text is present in the message
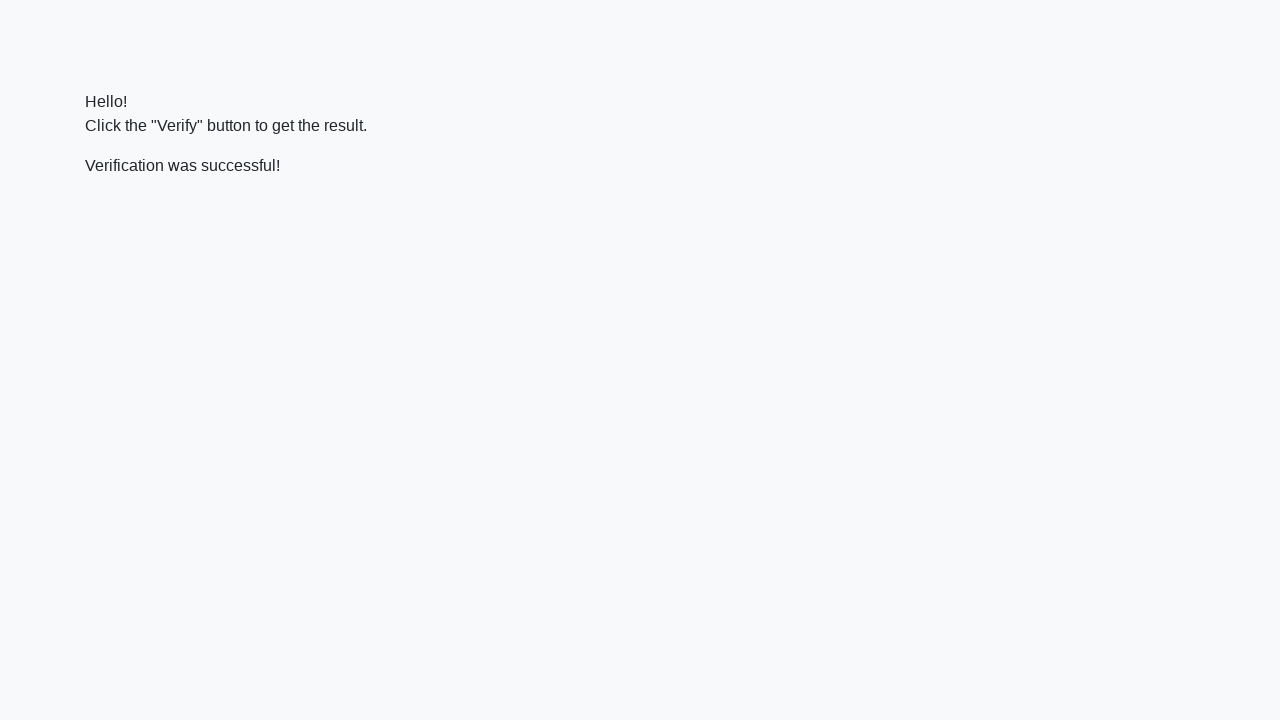

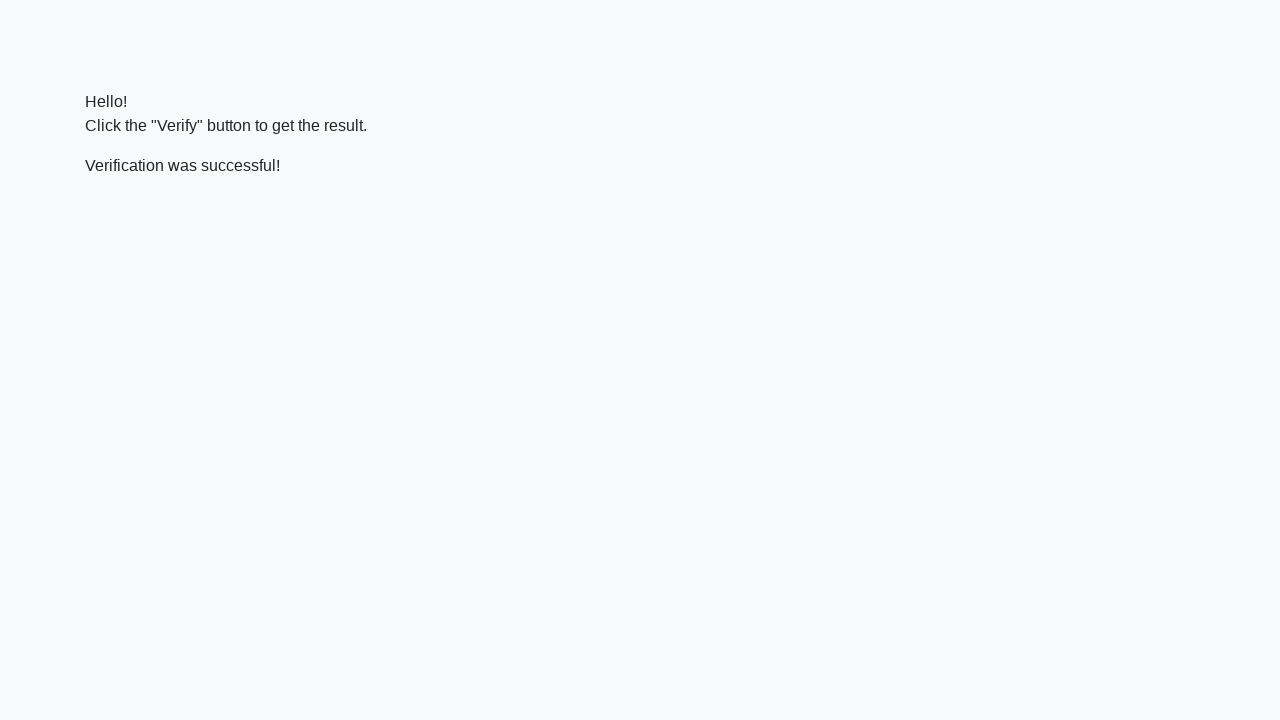